Tests browser back button by clicking a link, then using mouse back button to return to the original page

Starting URL: https://selenium.dev/selenium/web/mouse_interaction.html

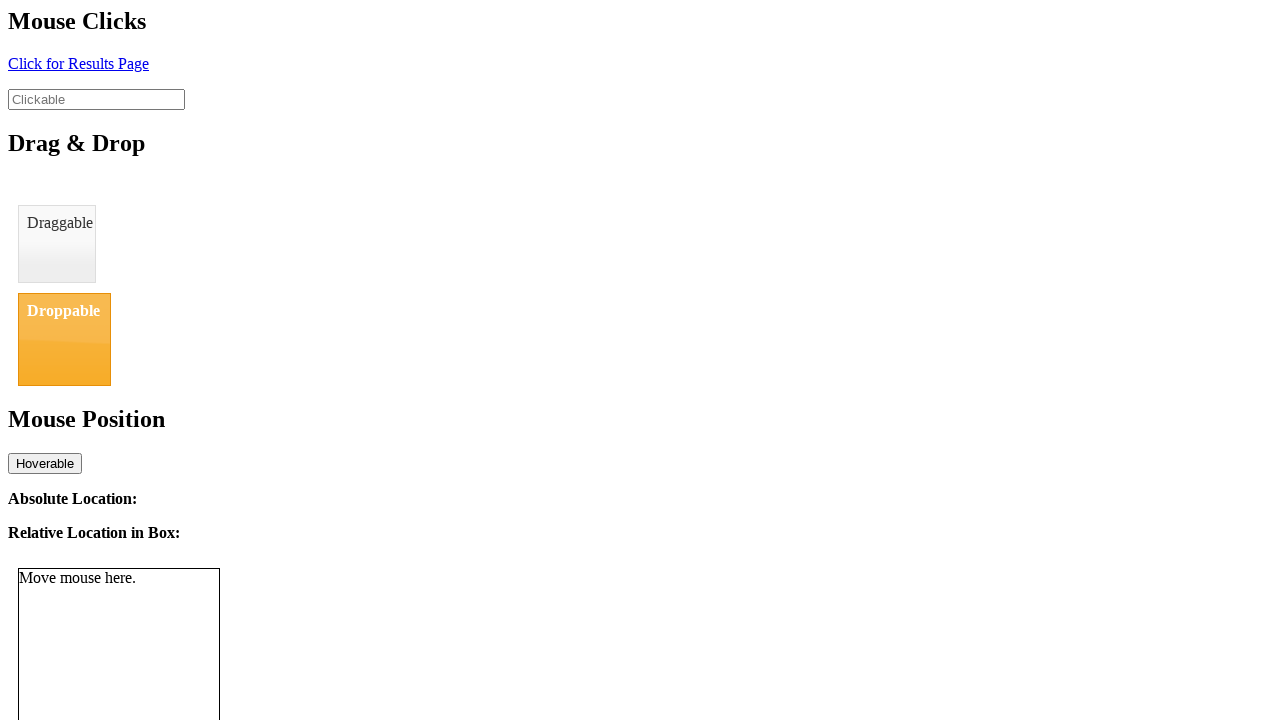

Clicked the link to navigate to result page at (78, 63) on #click
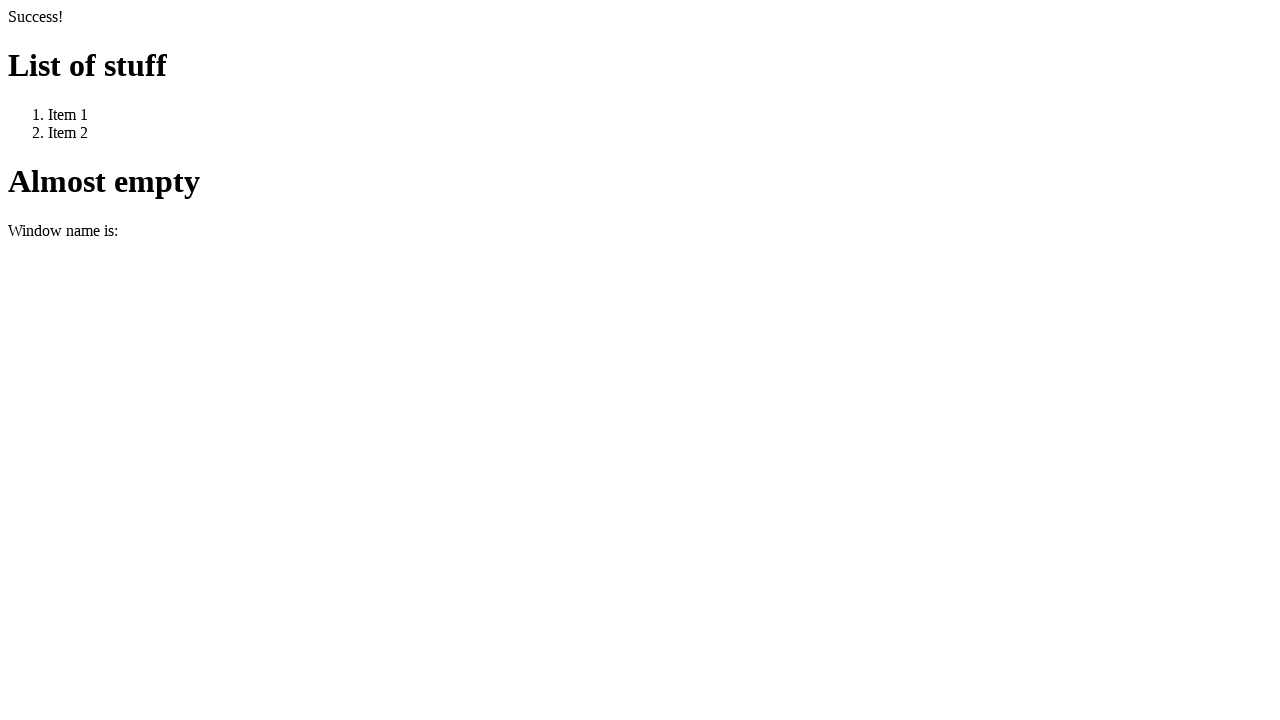

Waited for navigation to resultPage.html
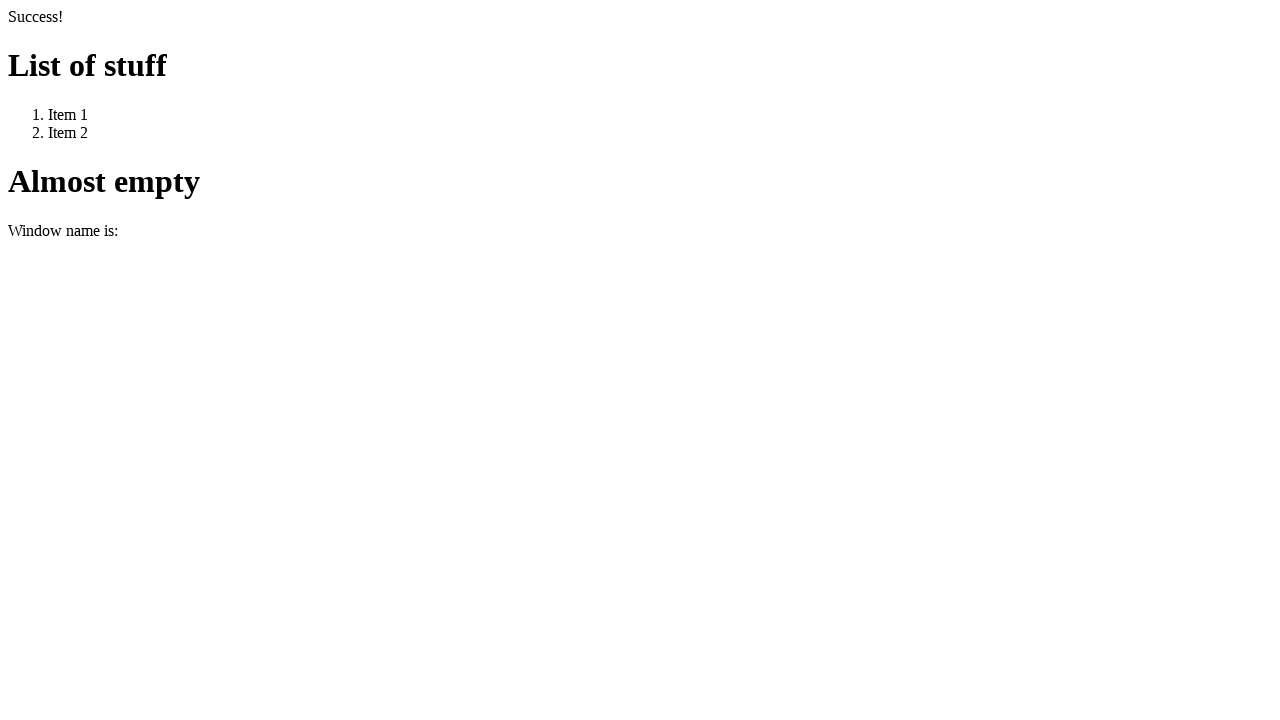

Used browser back button to return to original page
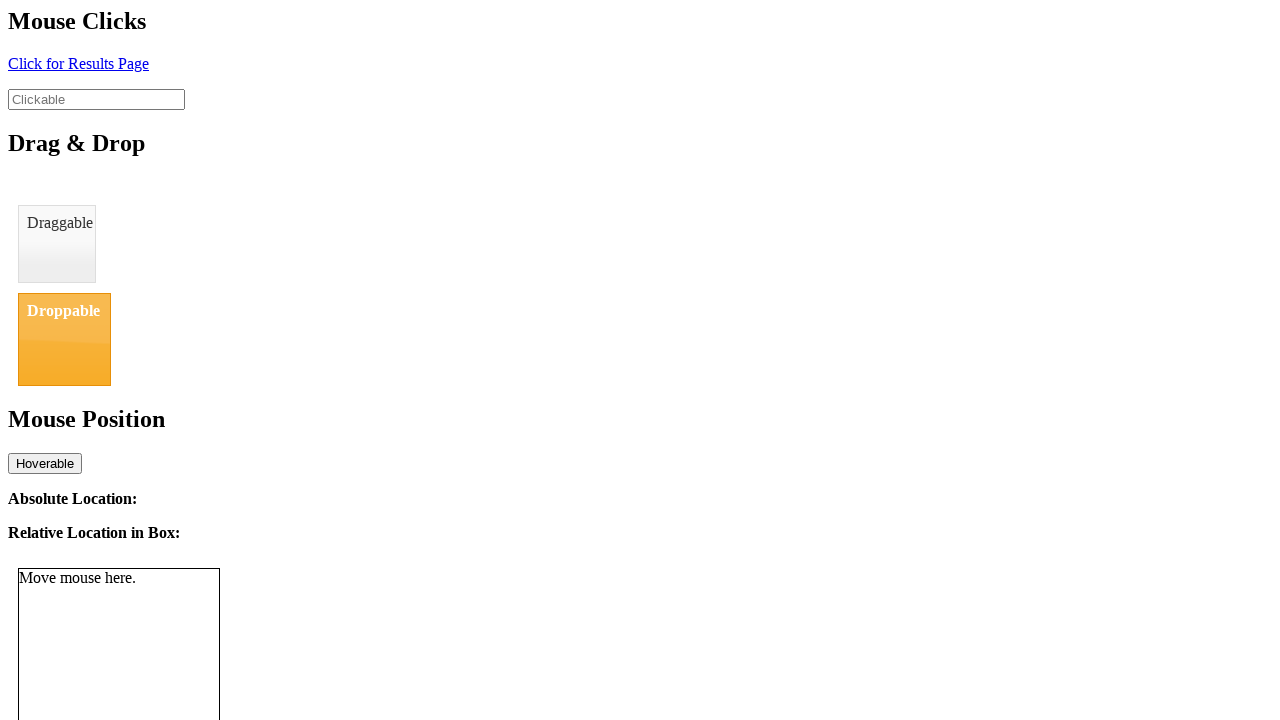

Verified we're back on the original page with correct title
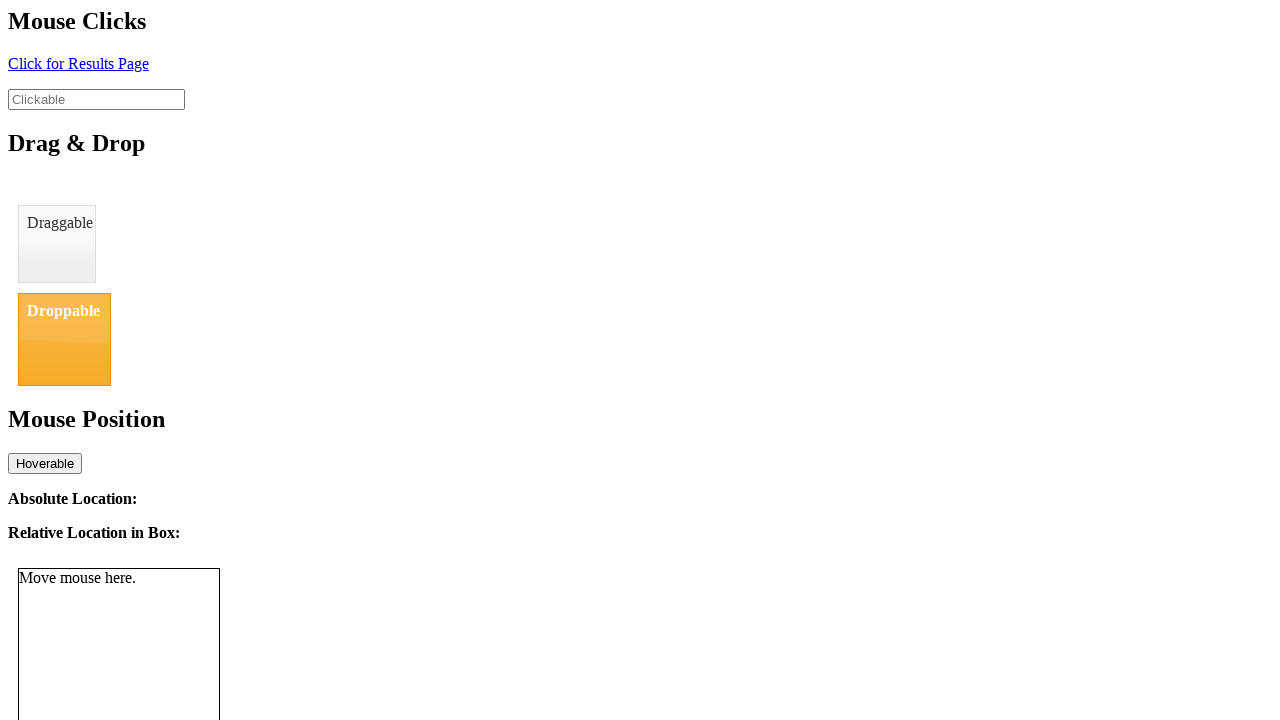

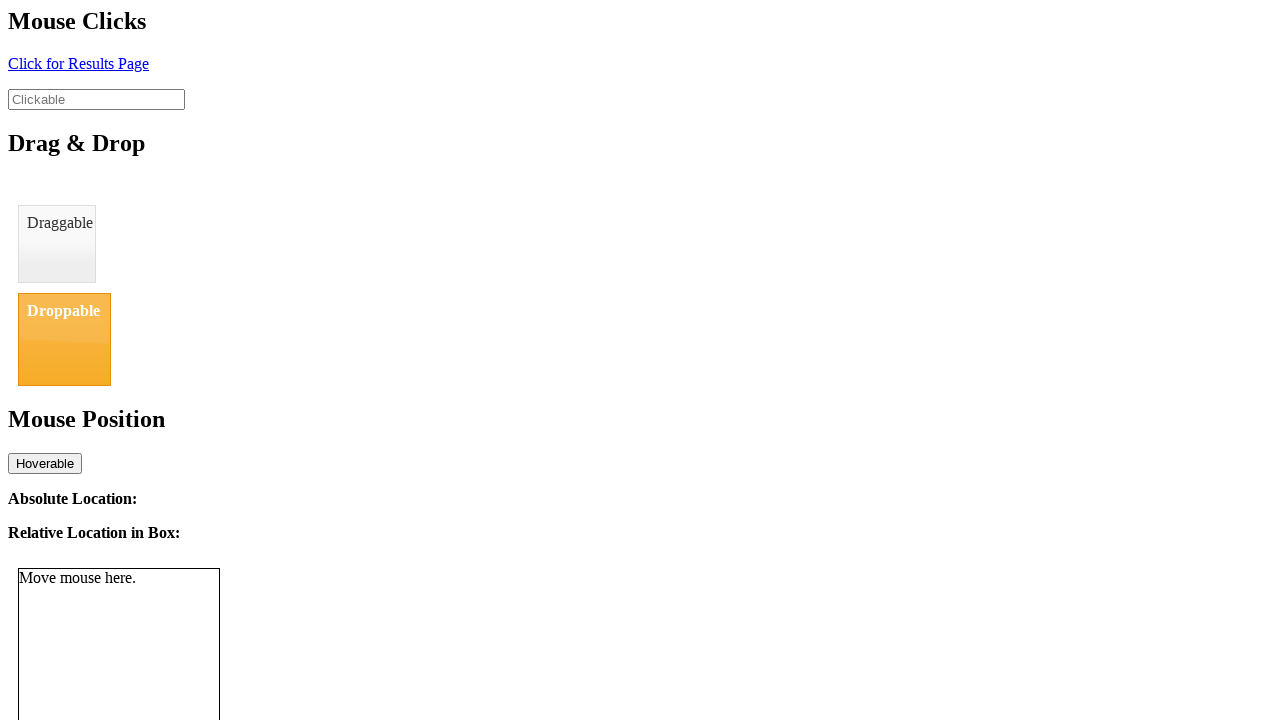